Tests working with multiple browser windows by clicking a link that opens a new window, then switching between the original and new windows to verify the correct page titles.

Starting URL: http://the-internet.herokuapp.com/windows

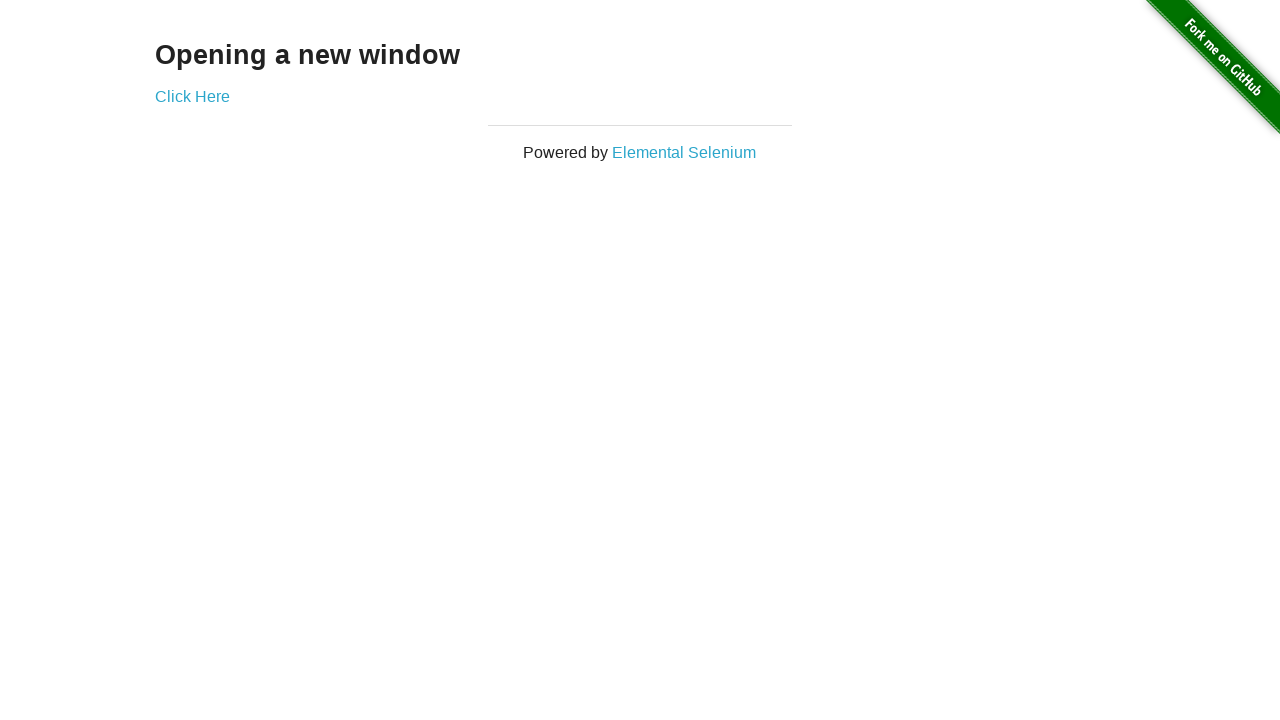

Clicked link that opened a new window at (192, 96) on .example a
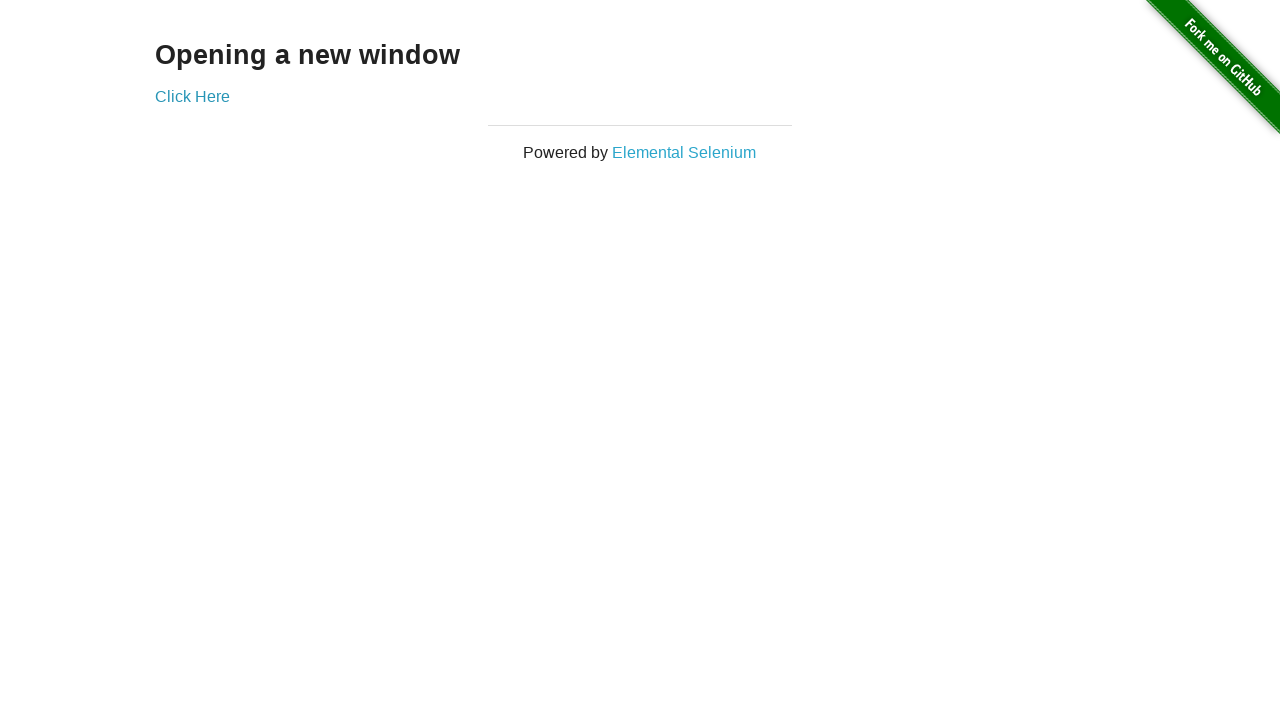

New window loaded
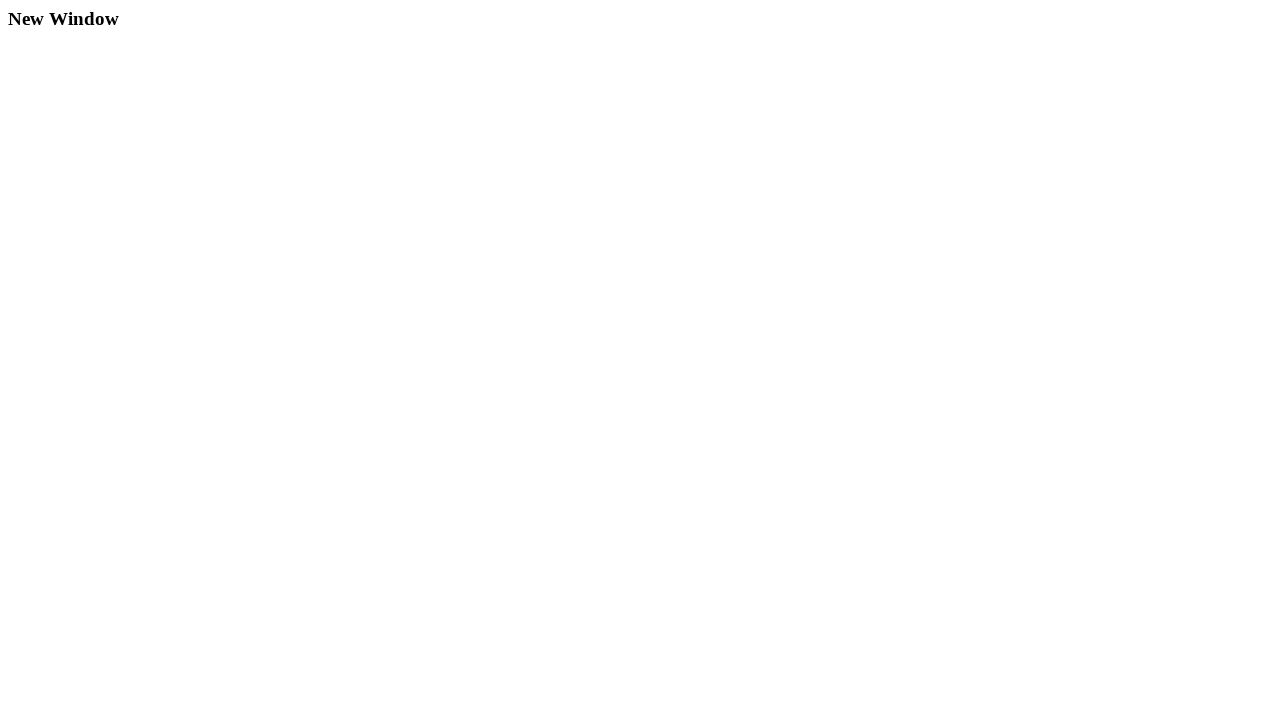

Verified original window title is not 'New Window'
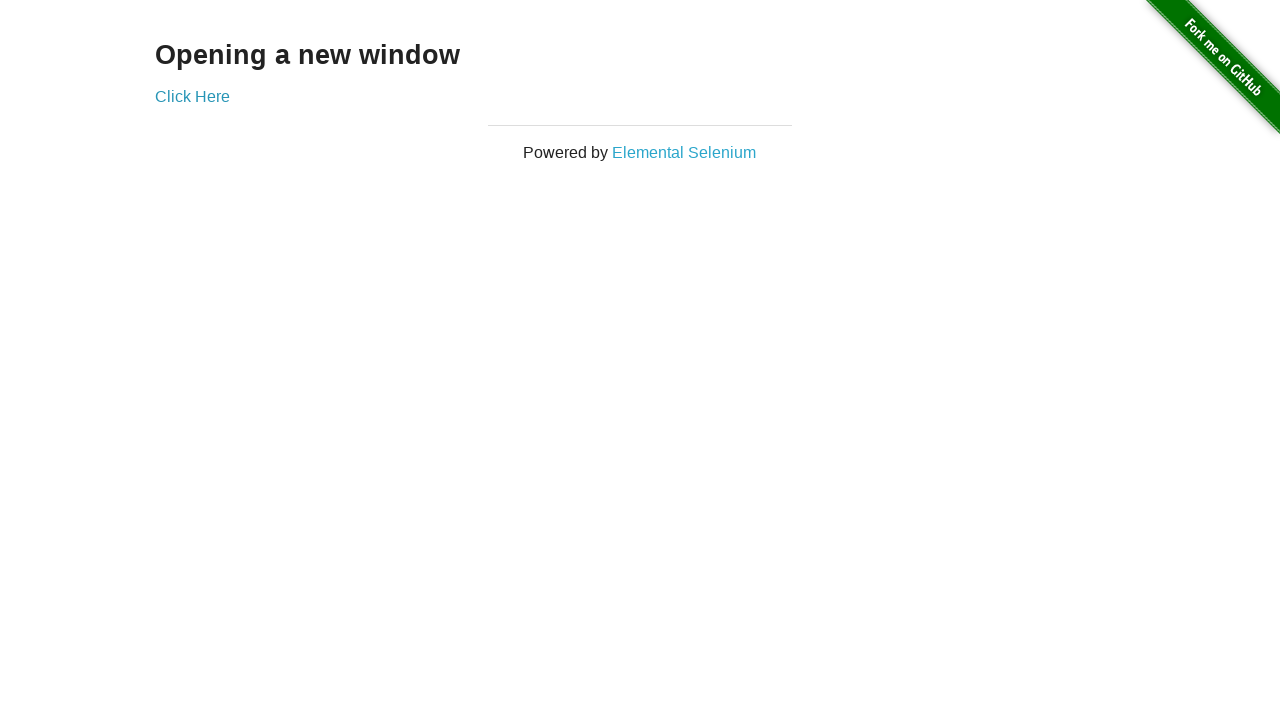

Verified new window title is 'New Window'
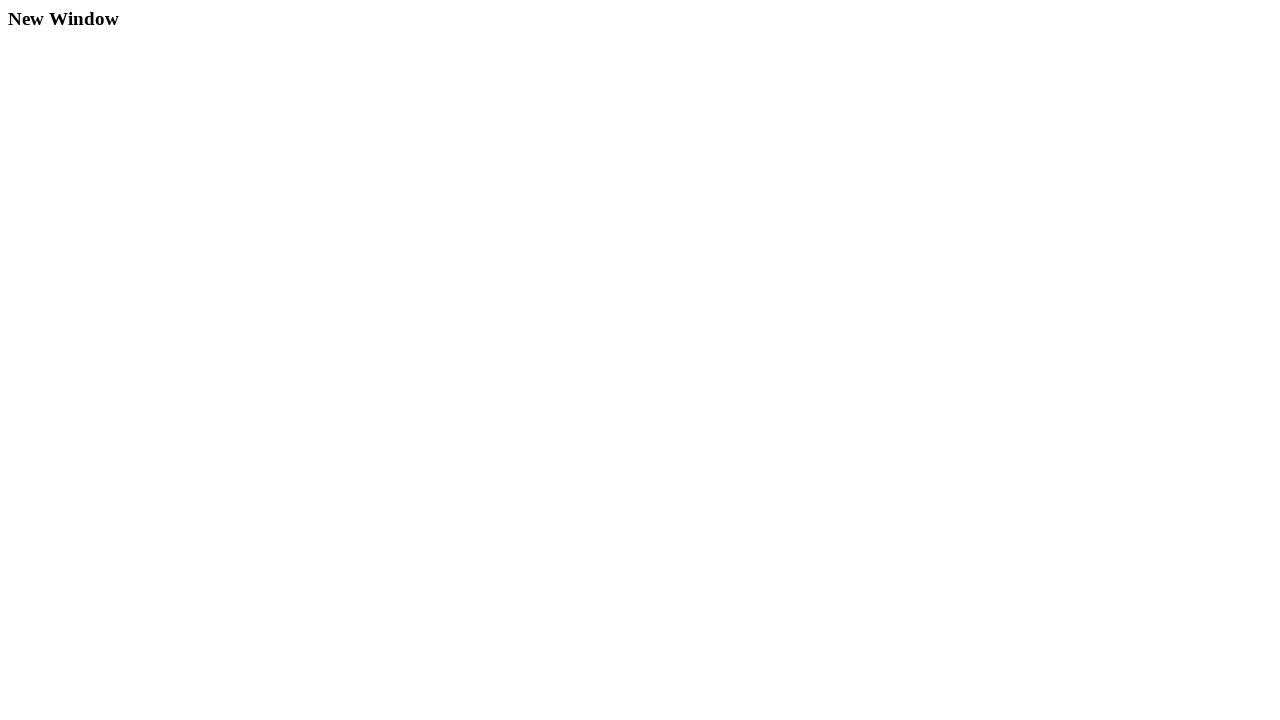

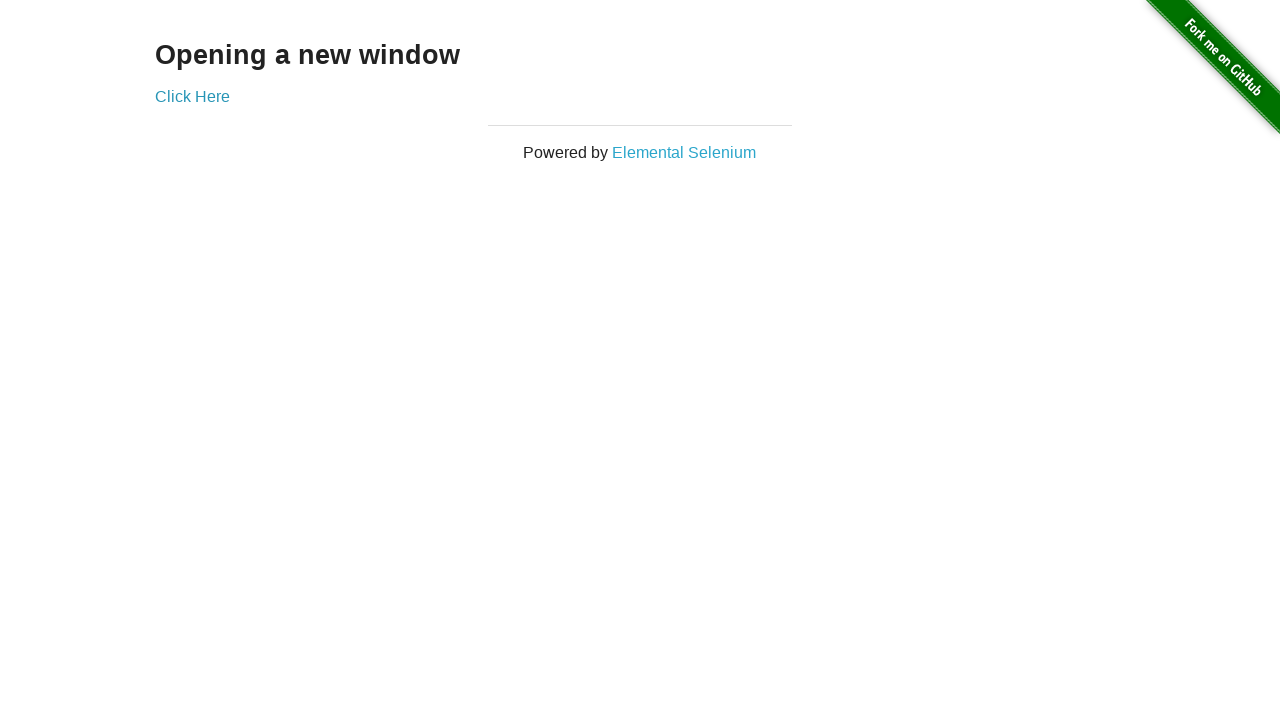